Tests registration form validation by entering an invalid last name (Latin characters instead of required Cyrillic) and verifying that the appropriate warning message is displayed.

Starting URL: https://b2c.passport.rt.ru/auth/realms/b2c/protocol/openid-connect/auth?client_id=account_b2c&redirect_uri=https://b2c.passport.rt.ru/account_b2c/login&response_type=code&scope=openid&state=8c778bc0-7caf-4855-ae49-171f899d2f59&theme&auth_type

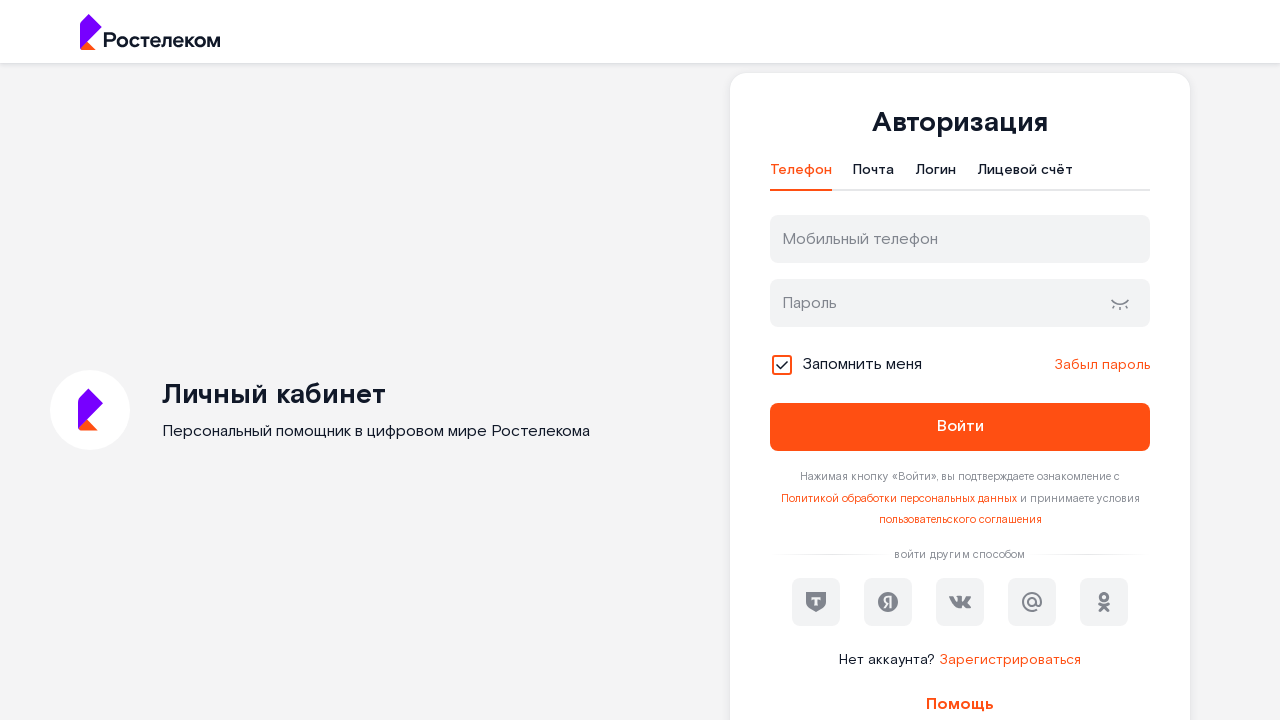

Clicked the Register button to navigate to registration form at (1010, 660) on xpath=//*[@id='kc-register']
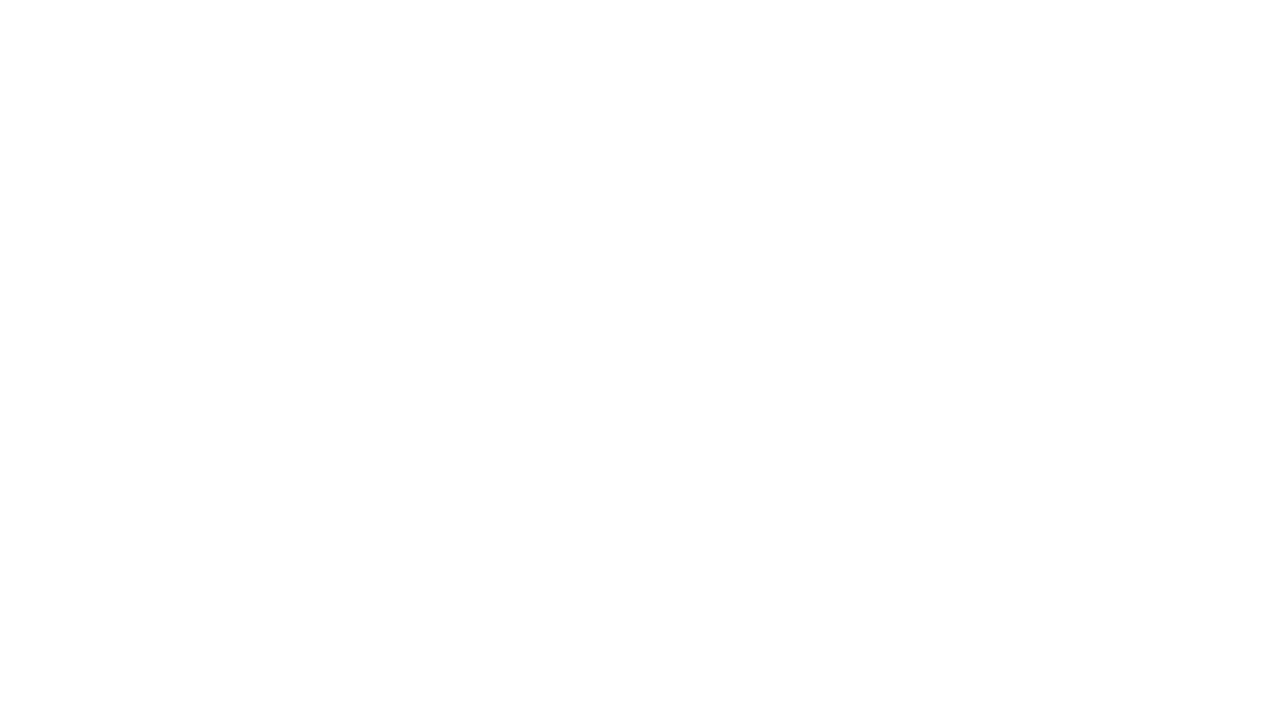

Filled Last Name field with Latin characters 'Reeves' (invalid input) on //html/body/div[1]/main/section[2]/div/div[1]/div/form/div[1]/div[2]/div/input
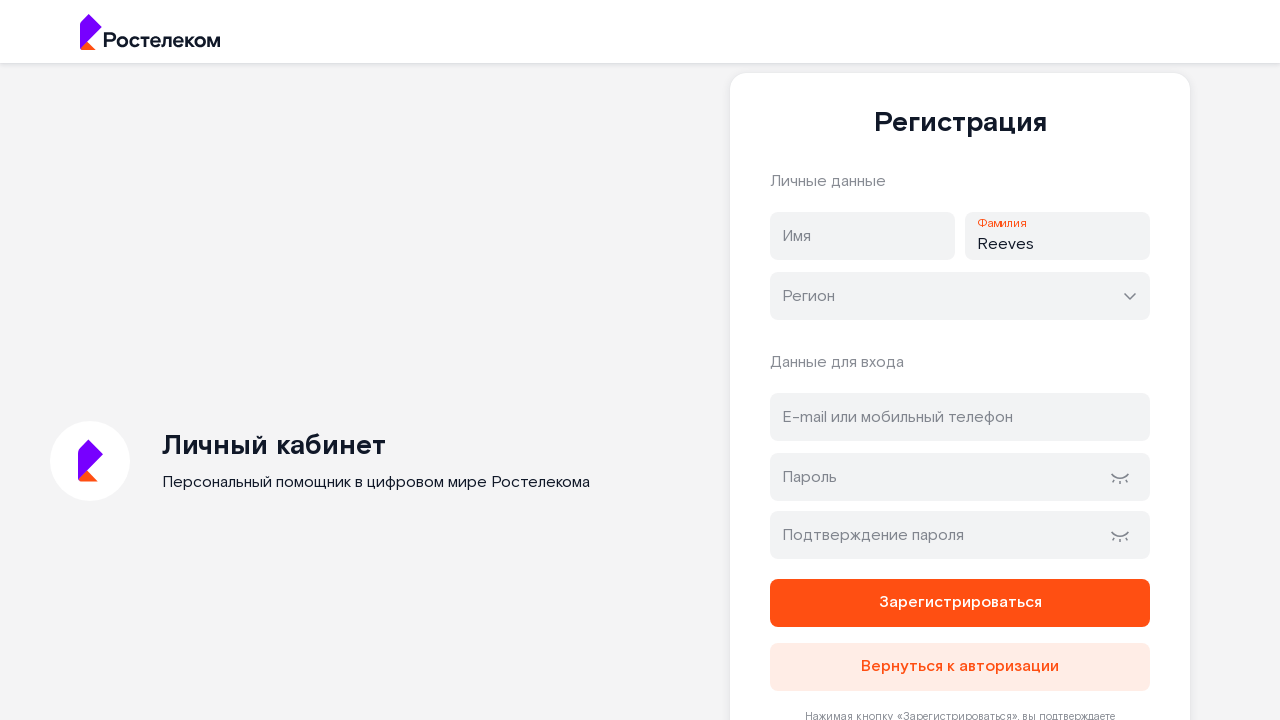

Clicked the submit/register button at (960, 603) on xpath=//html/body/div[1]/main/section[2]/div/div[1]/div/form/button
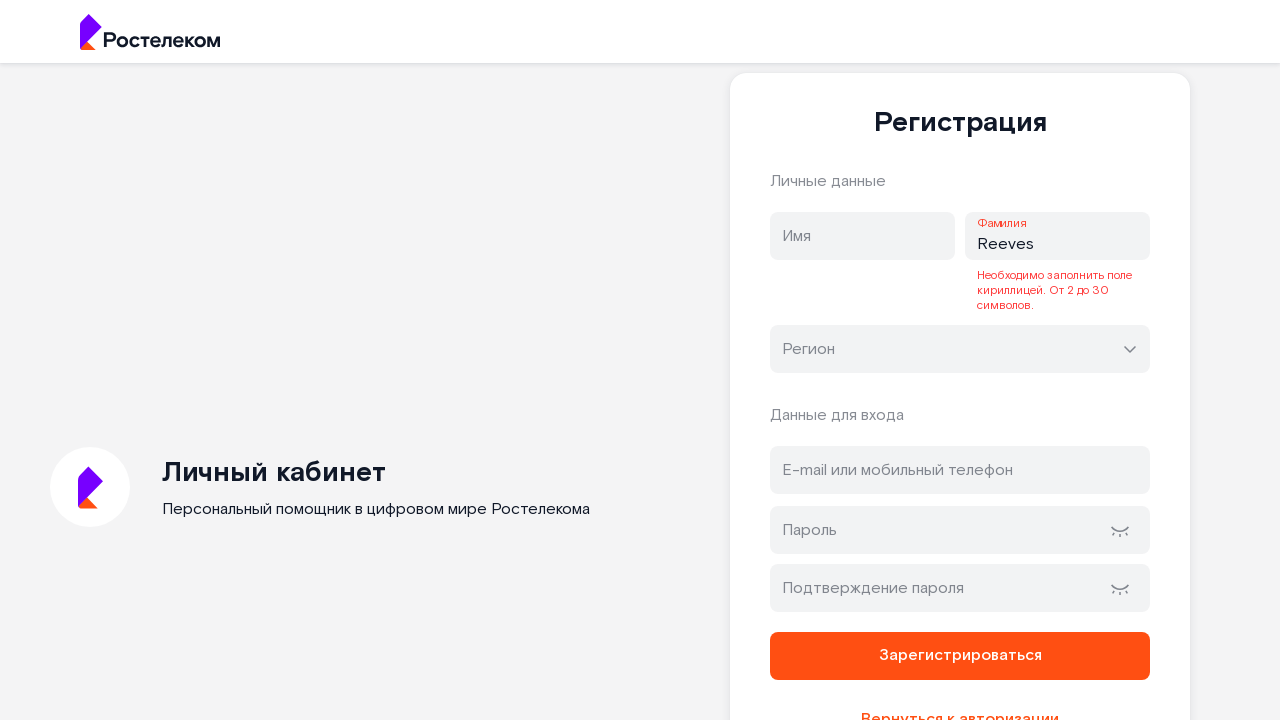

Warning message appeared indicating invalid Last Name (Latin characters instead of Cyrillic required)
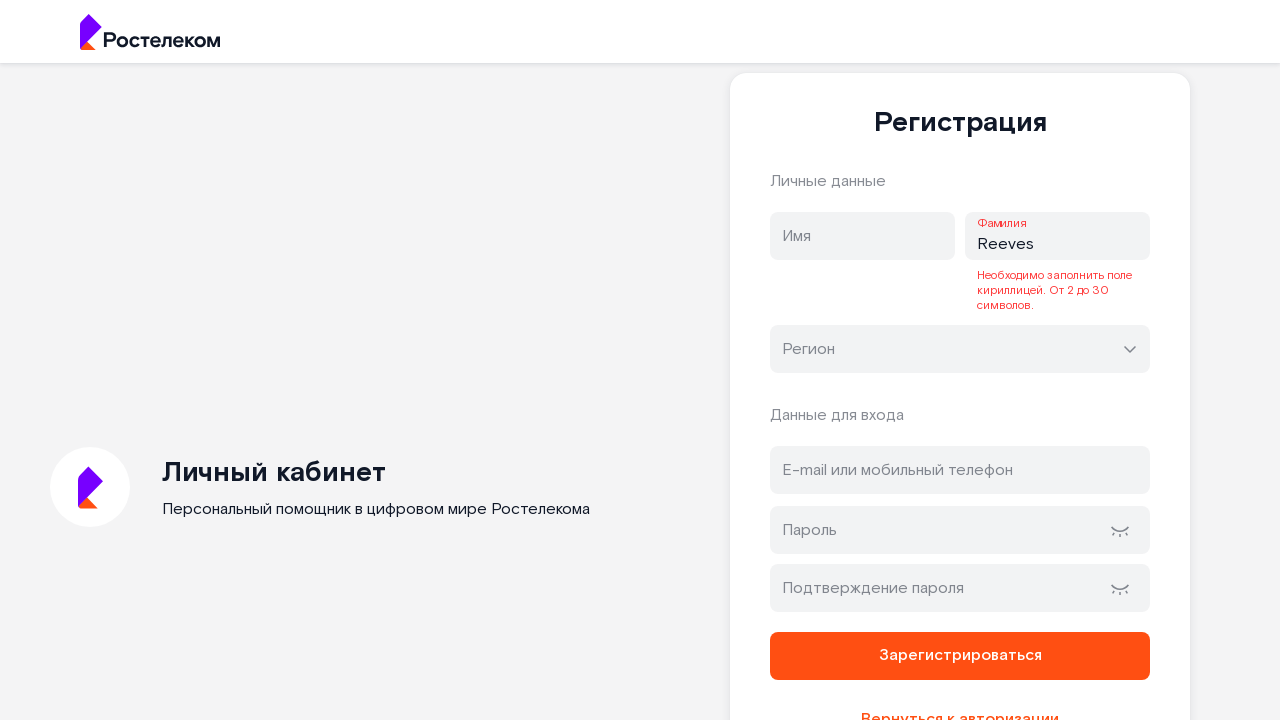

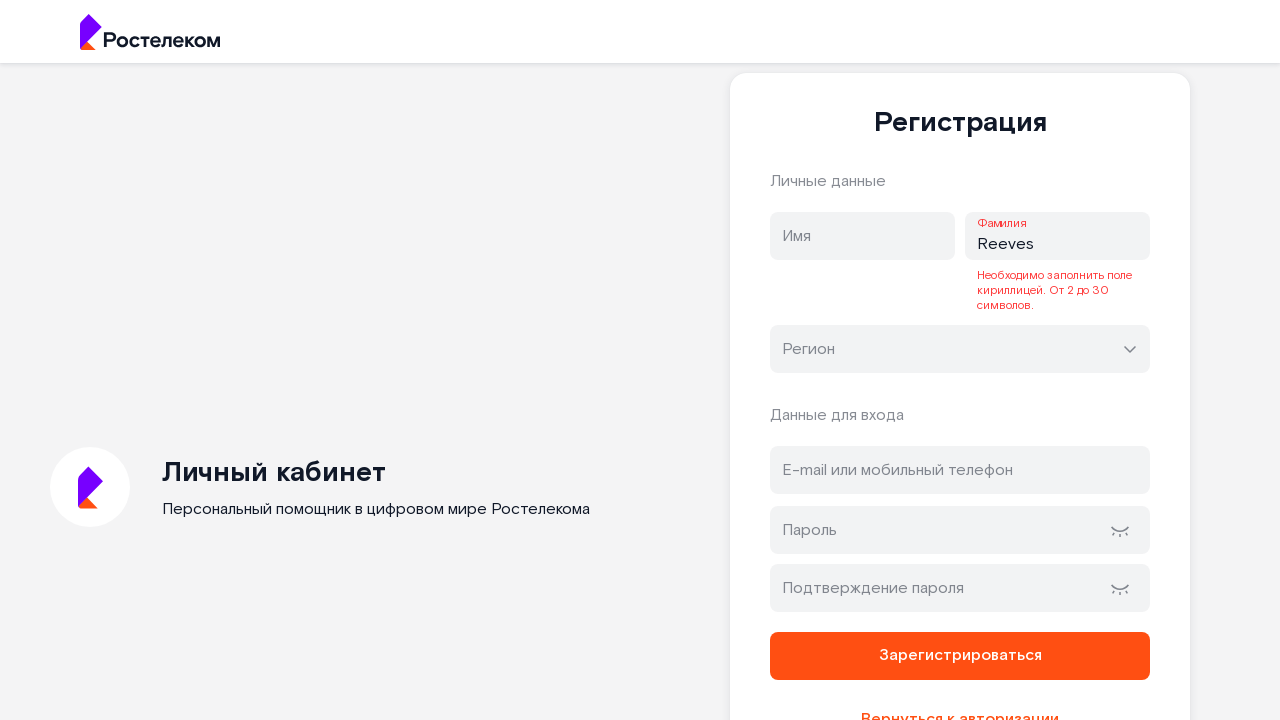